Tests dynamic element loading by clicking a start button and waiting for a welcome message to appear on the page

Starting URL: https://syntaxprojects.com/dynamic-elements-loading.php

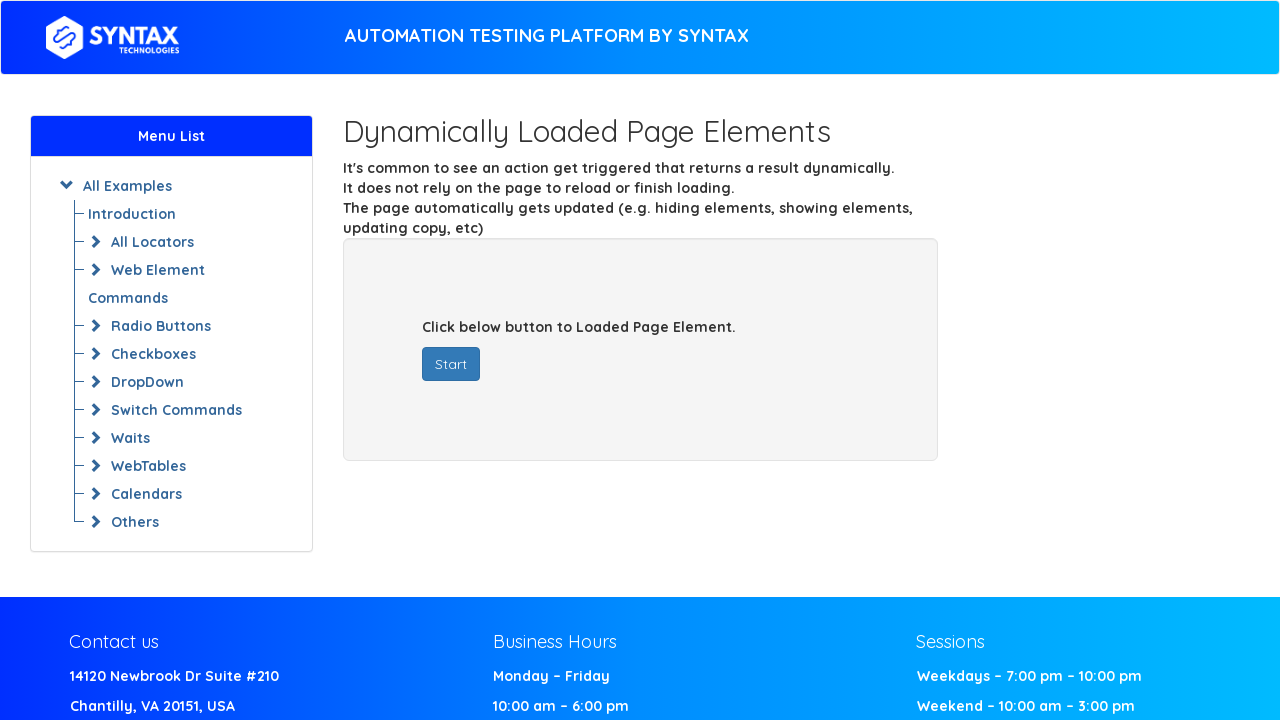

Clicked Start button to trigger dynamic element loading at (451, 364) on #startButton
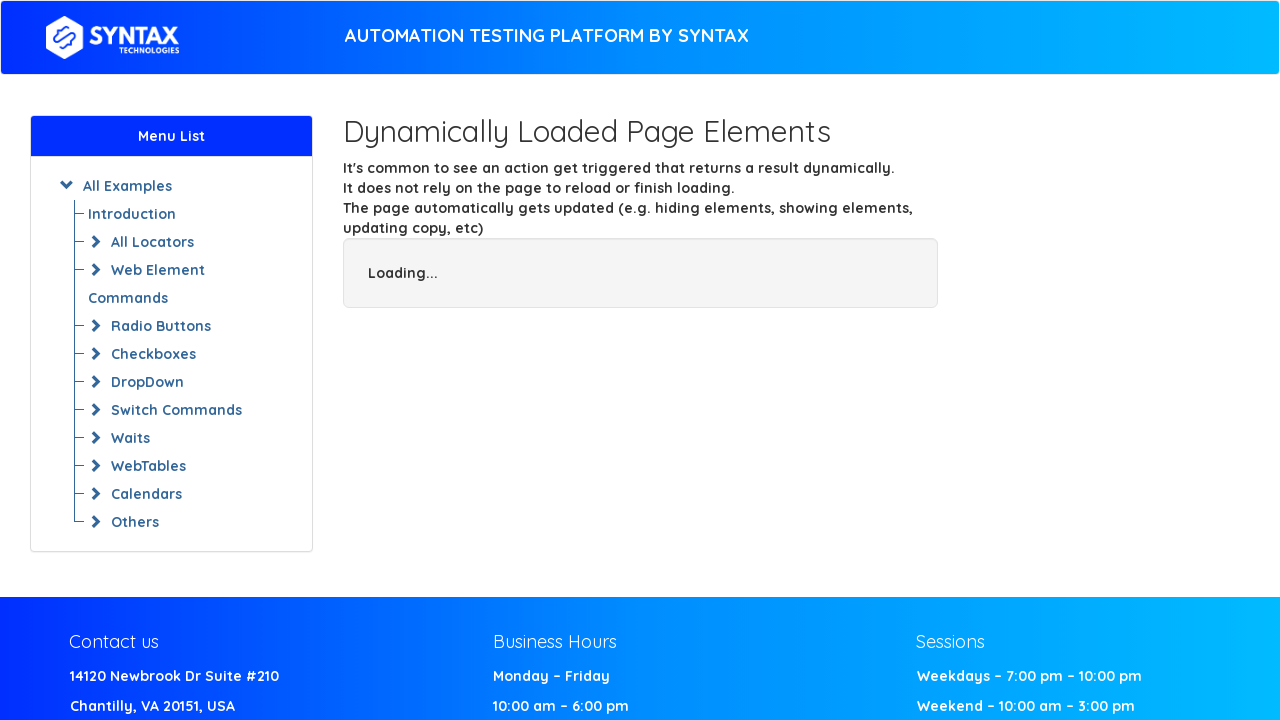

Welcome message appeared on the page
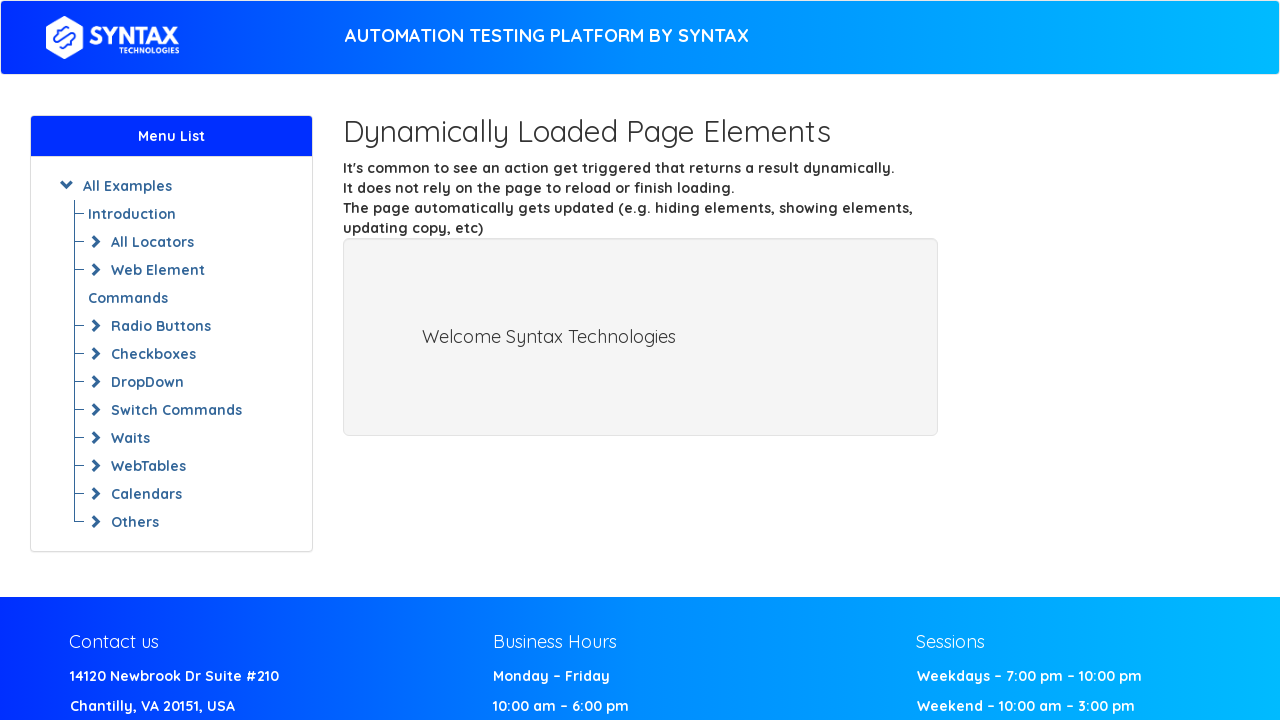

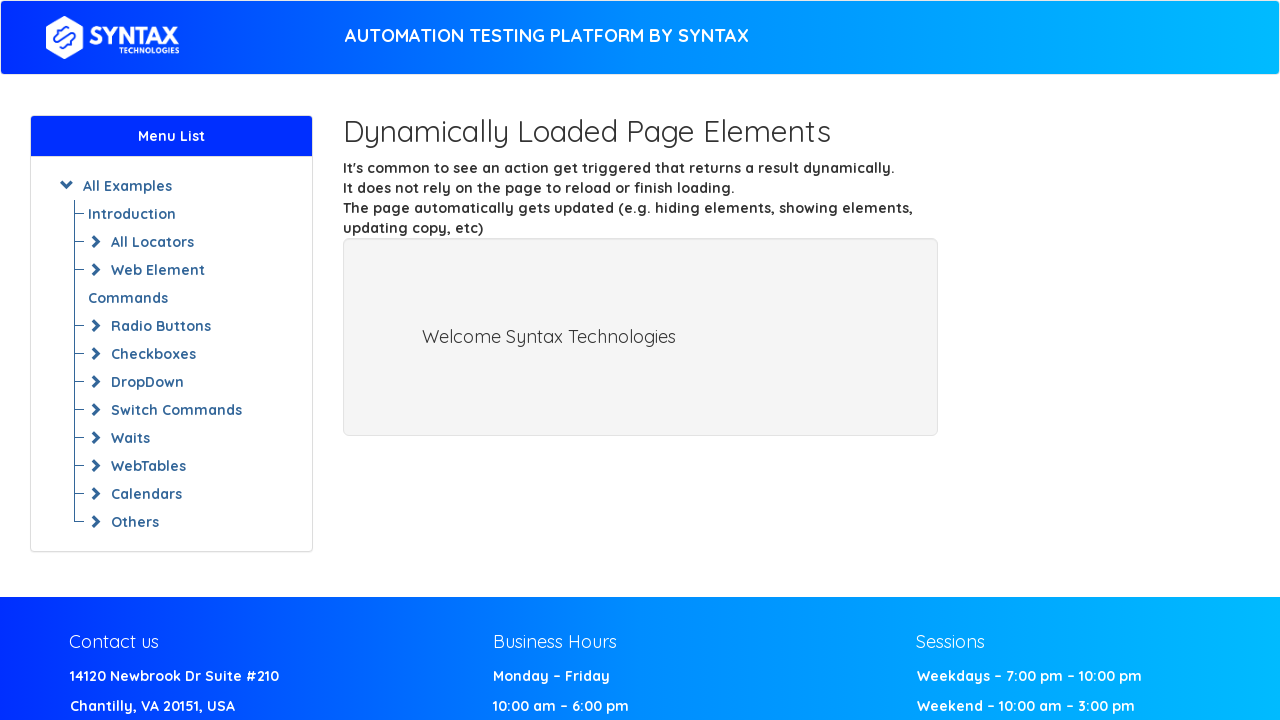